Tests the SUUMO real estate search page by selecting different walking time options from a dropdown and clicking the update button to refresh the market information.

Starting URL: https://suumo.jp/jj/chintai/kensaku/FR301FB036/?ar=010&bs=040&ra=001&ek=00790&ts=2&et=10&cn=5

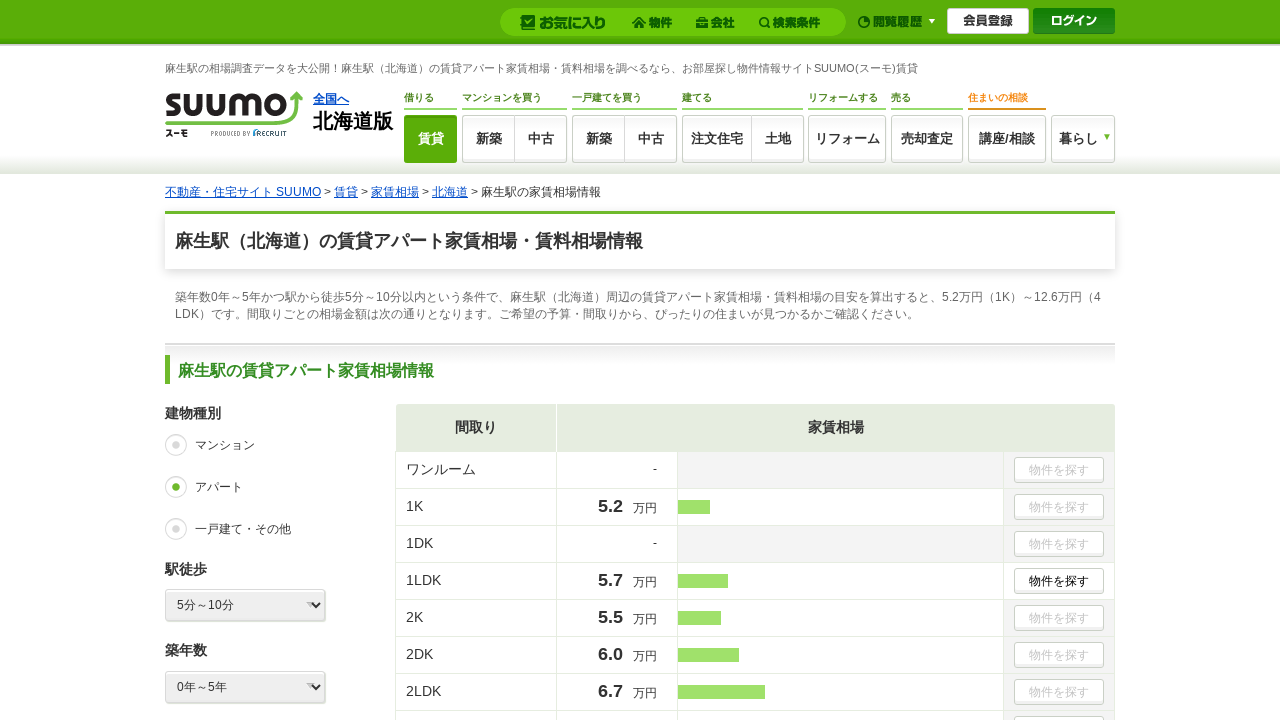

Waited for walking time dropdown selector to load
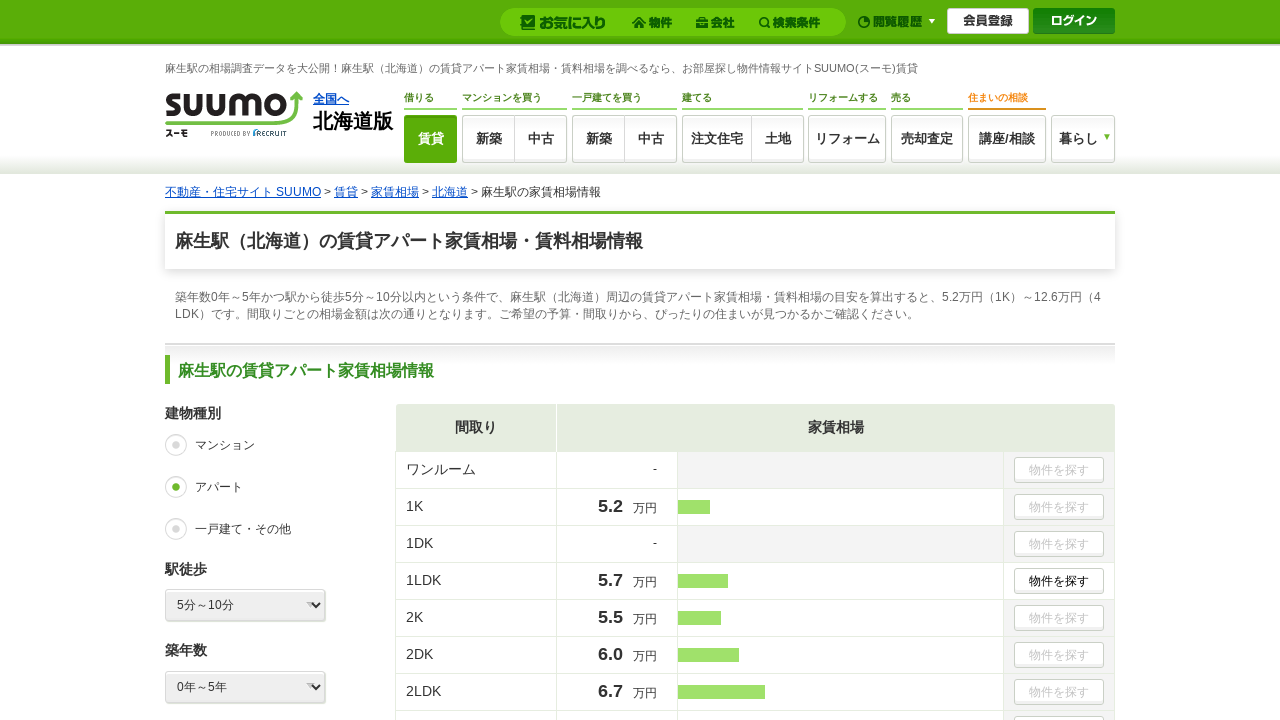

Selected '1分～5分' (1-5 minutes walking time) from dropdown on select[name='et']
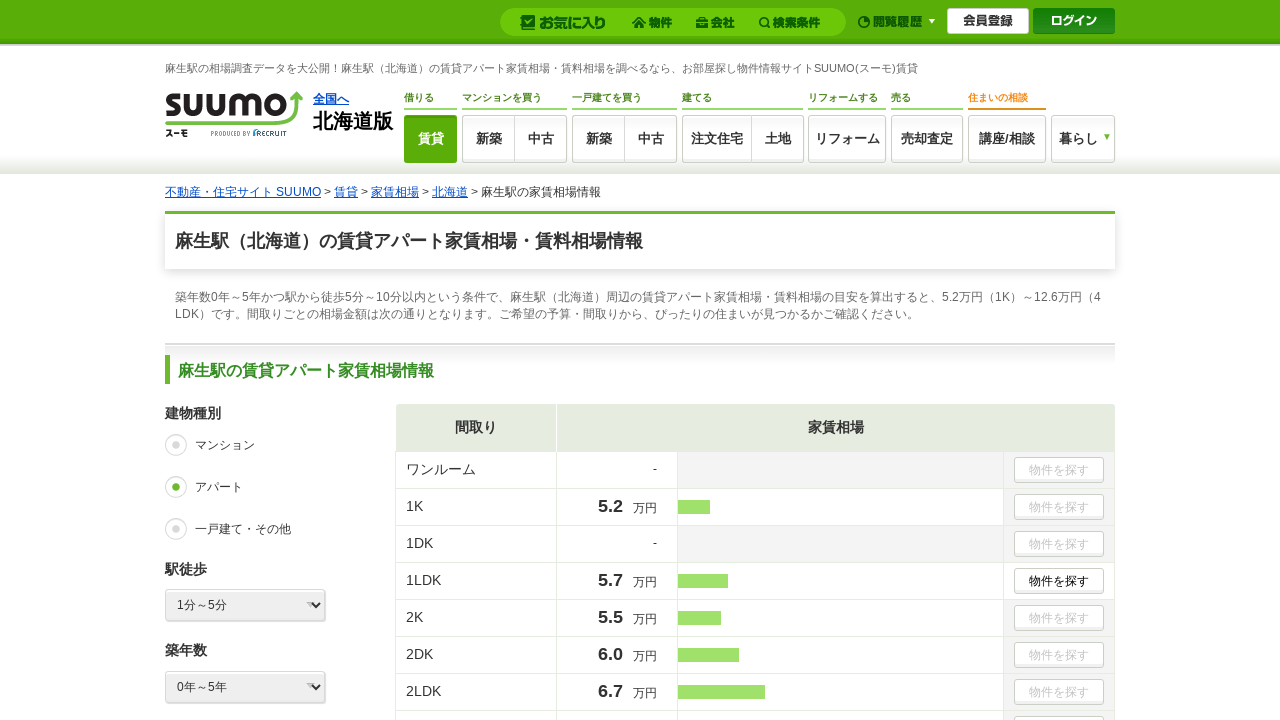

Waited for market update button to load
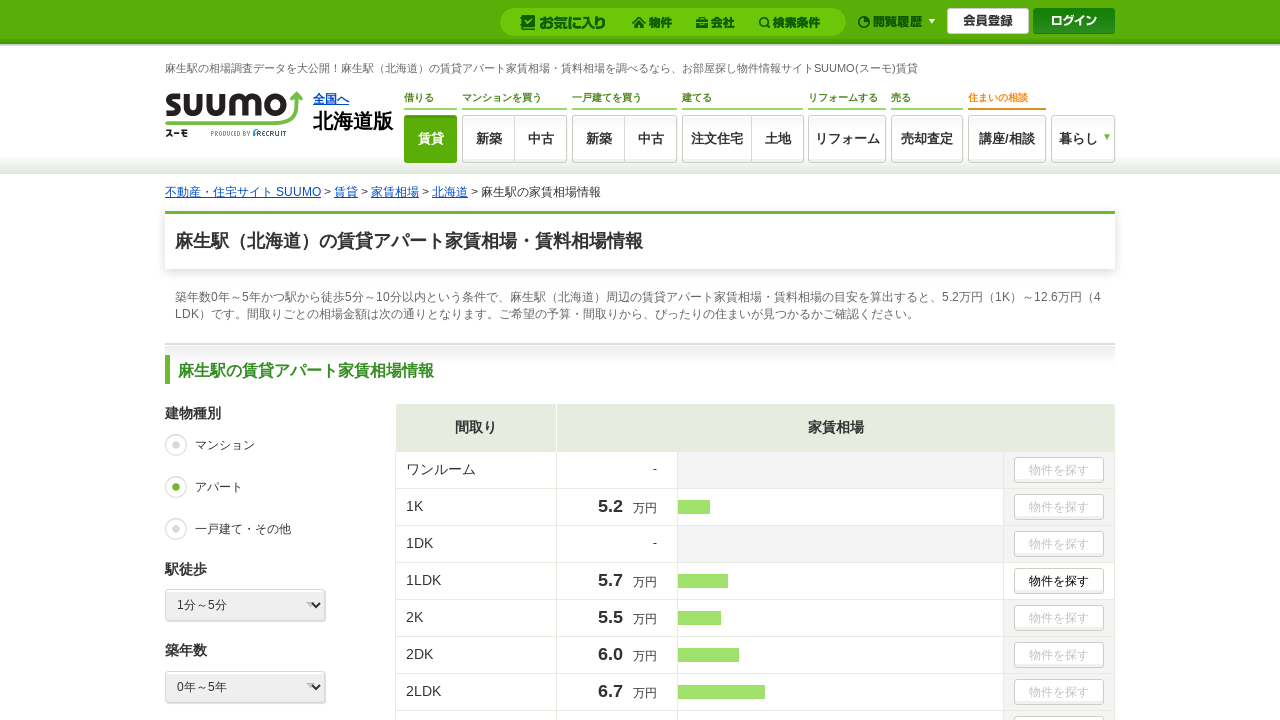

Clicked update market information button at (260, 360) on text=相場情報を更新する
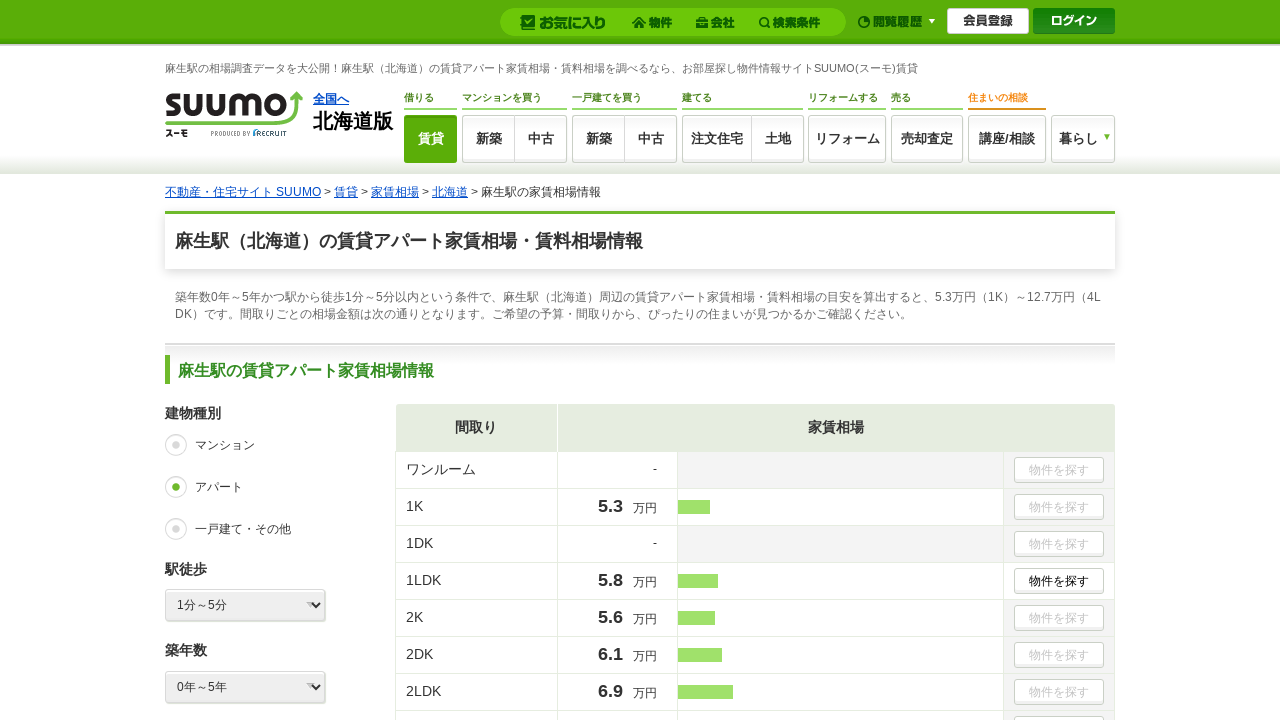

Page loaded and network became idle after first update
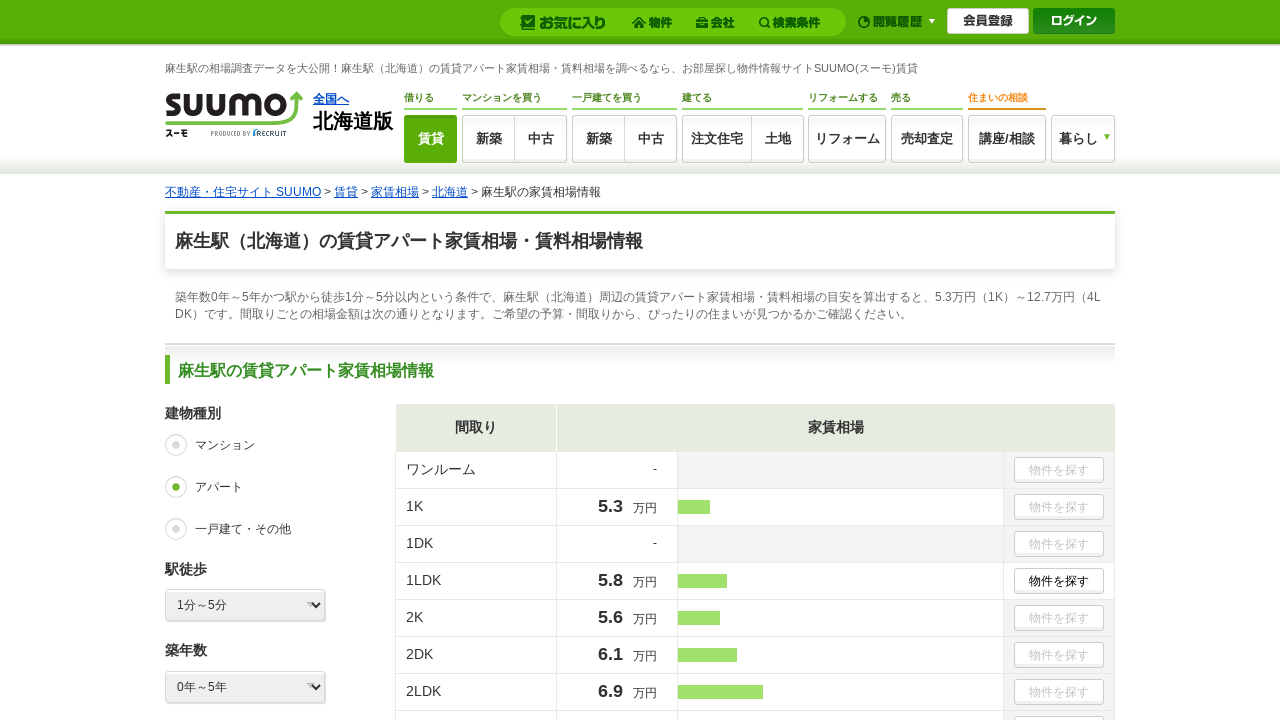

Selected '5分～10分' (5-10 minutes walking time) from dropdown on select[name='et']
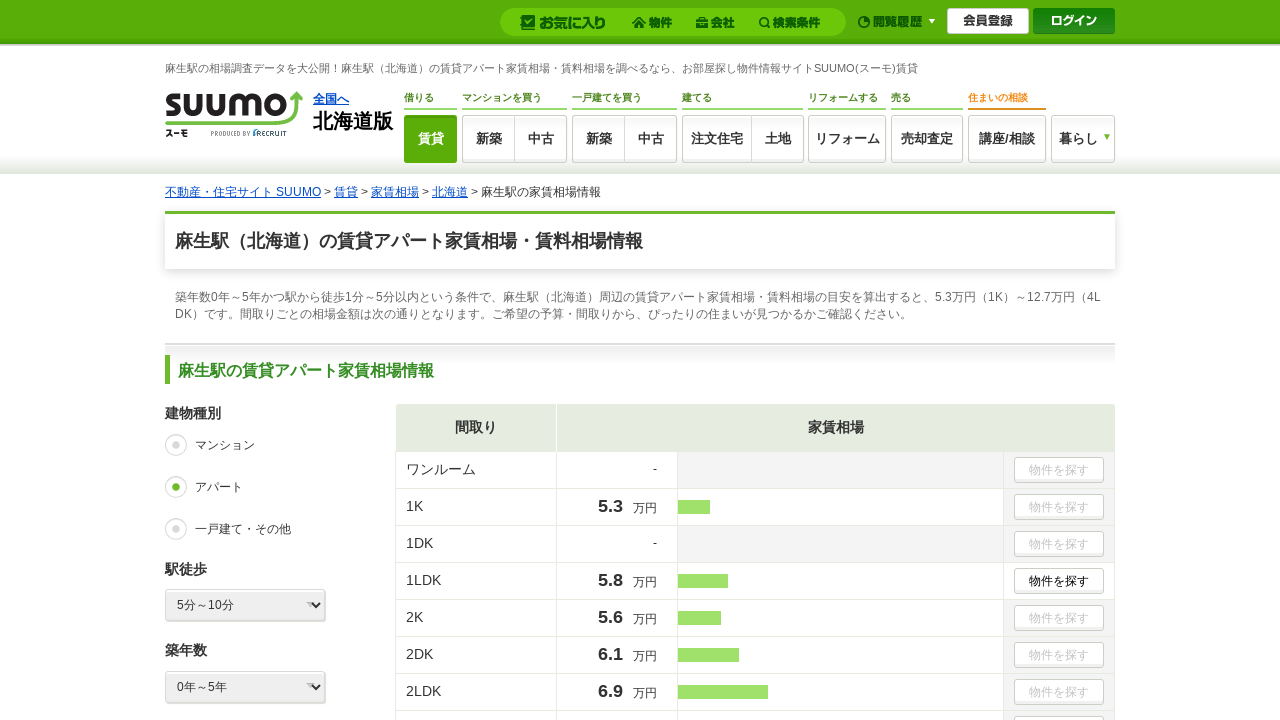

Clicked update market information button again at (260, 360) on text=相場情報を更新する
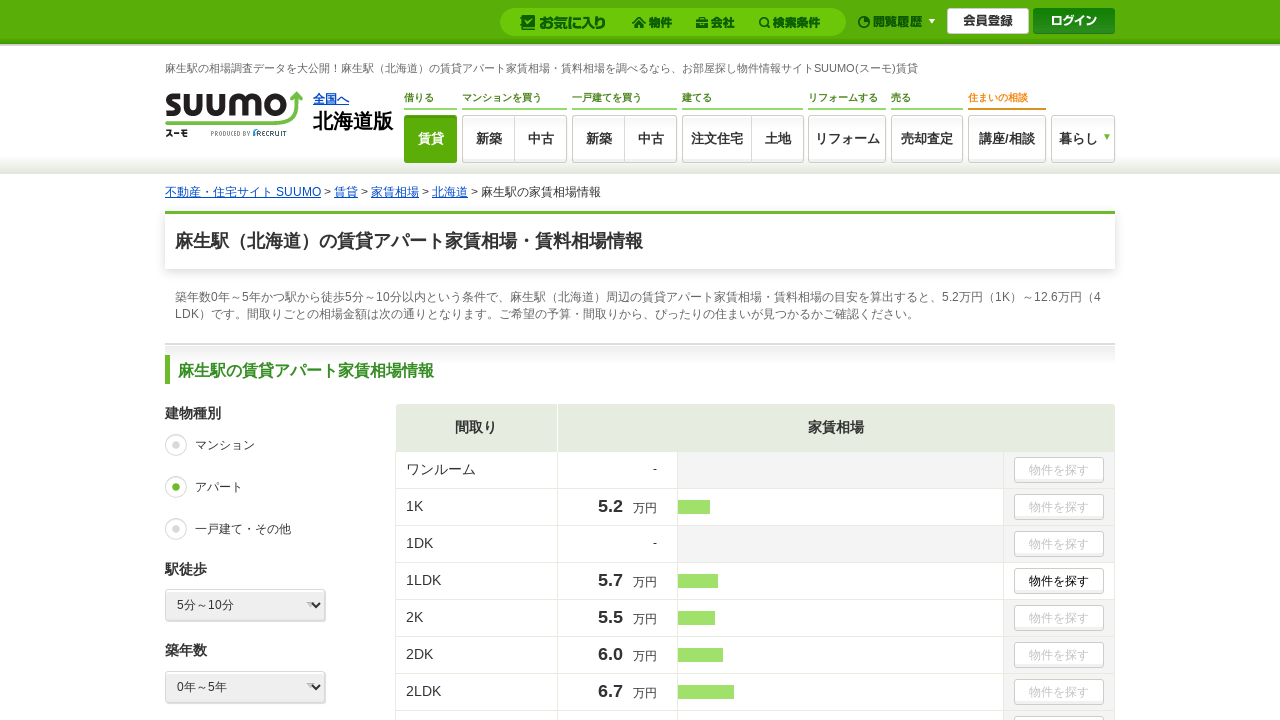

Page loaded and network became idle after second update
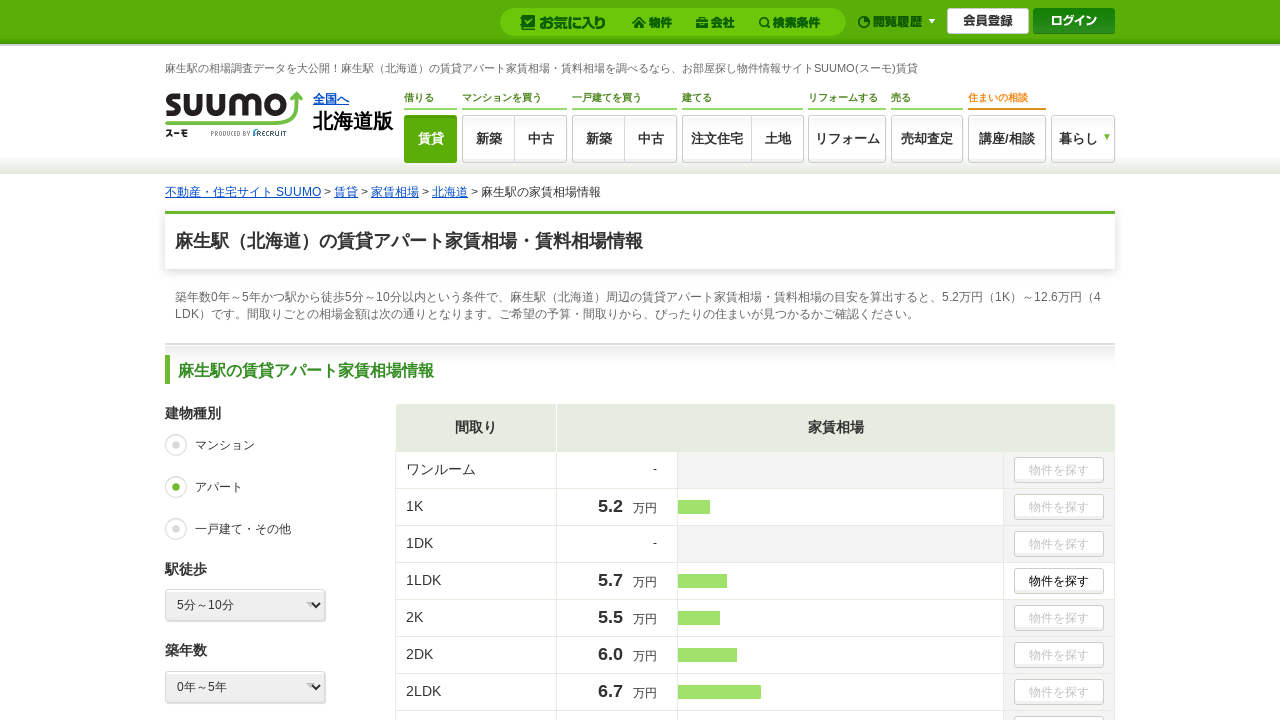

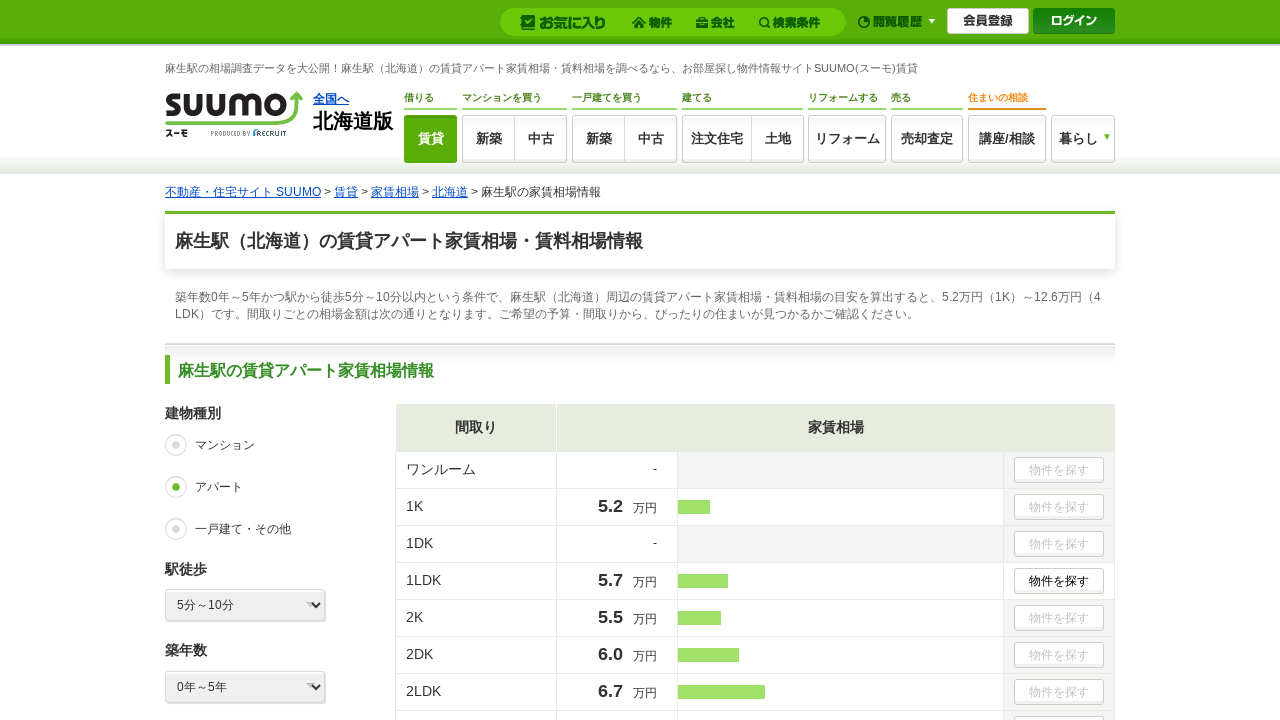